Navigates through multiple pages on the HexaHealth website including the homepage, liver transplant campaign page, and LASIK Bangalore marketing page to verify they load correctly.

Starting URL: https://www.hexahealth.com/

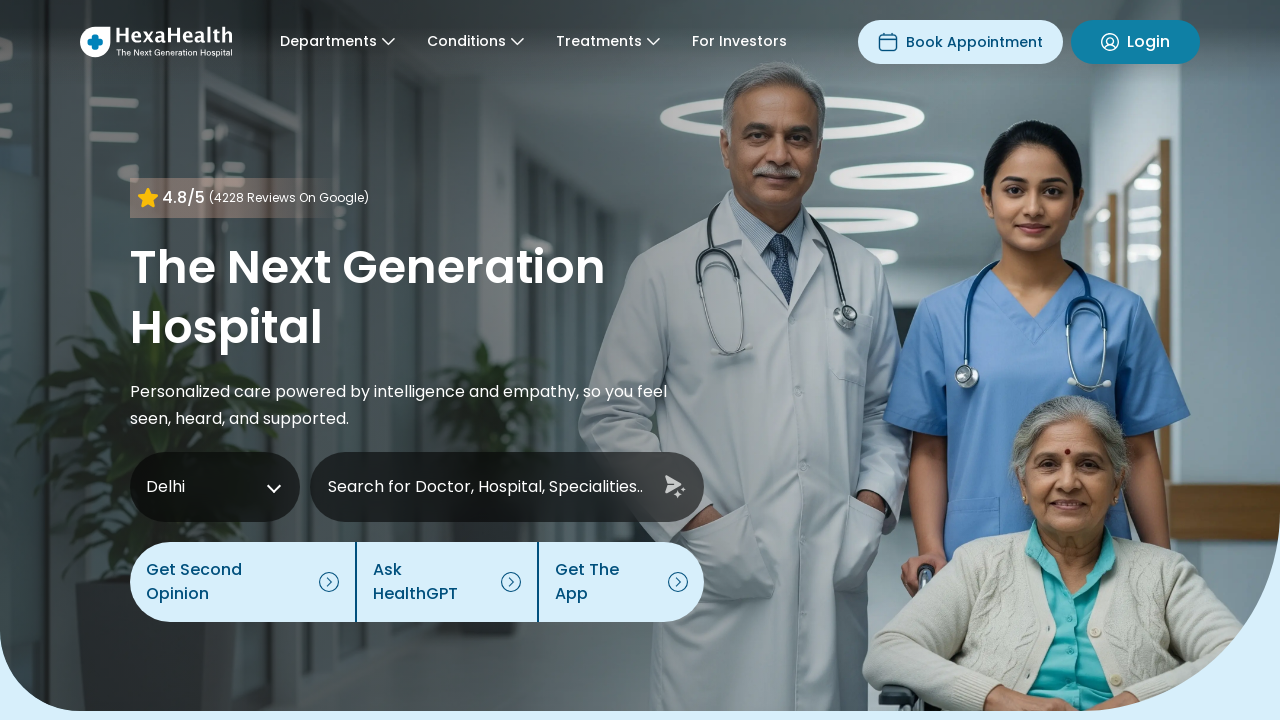

Waited for HexaHealth homepage to load (domcontentloaded)
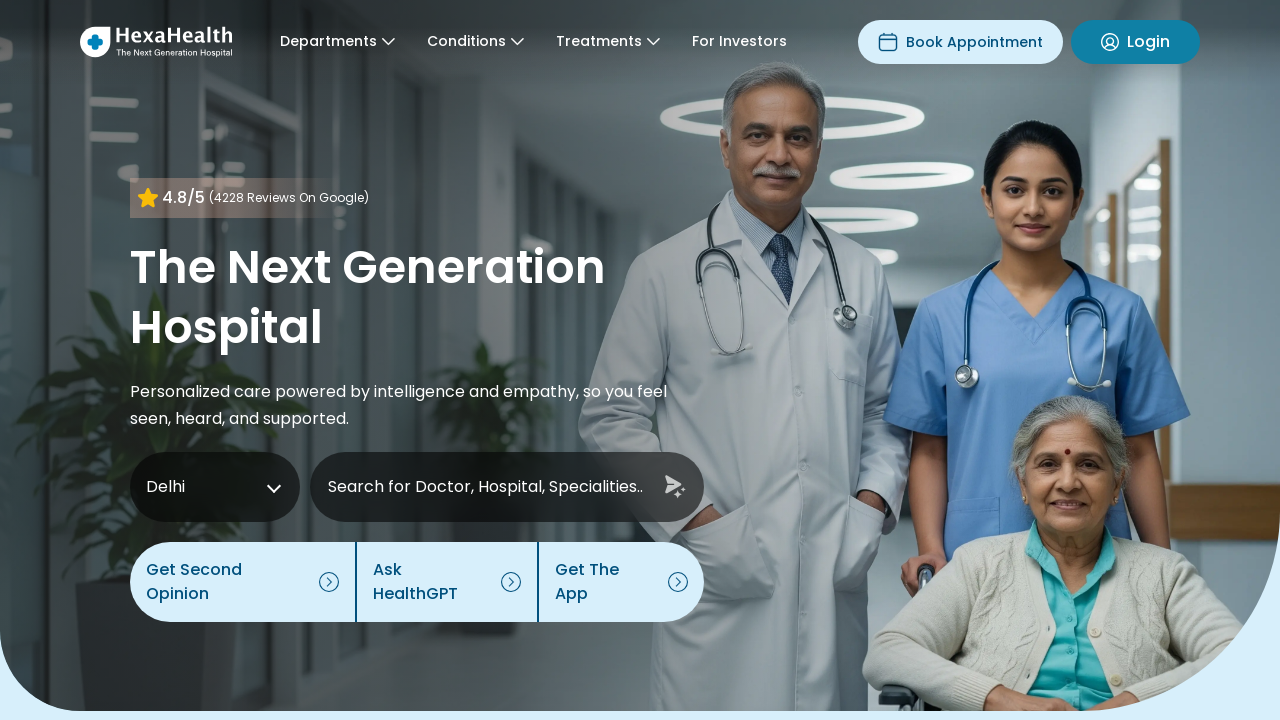

Navigated to liver transplant campaign page
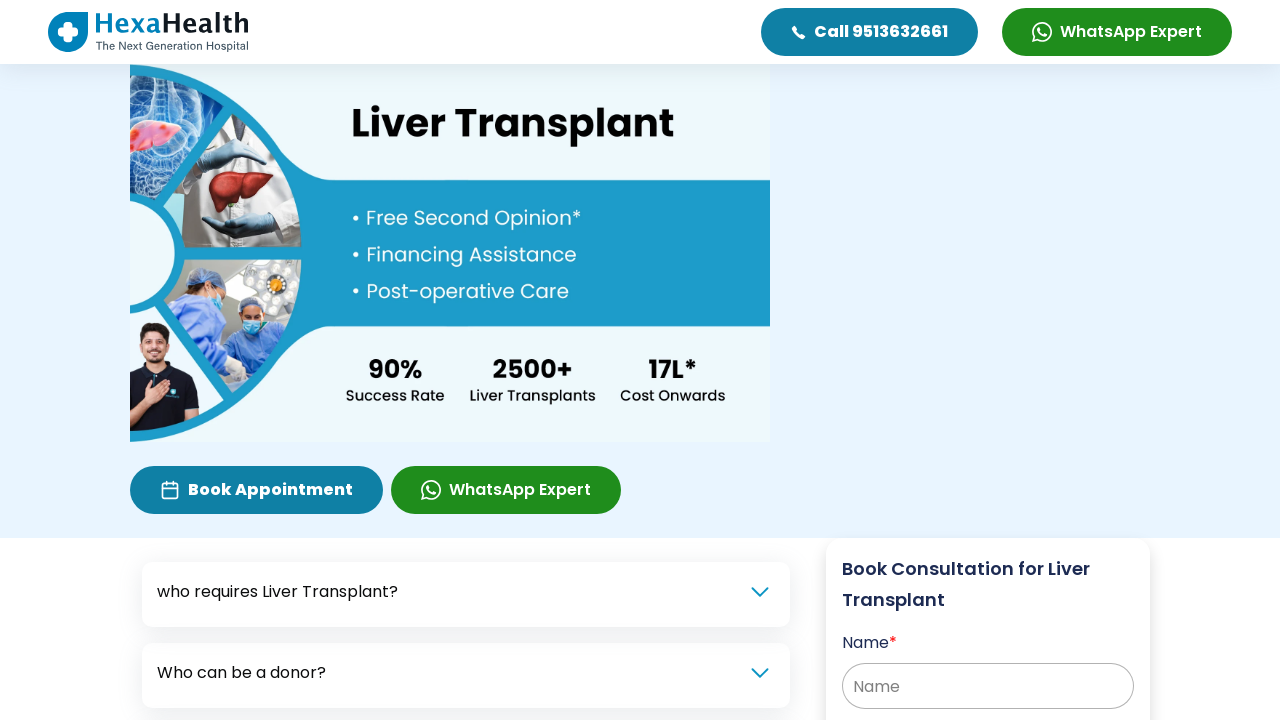

Waited for liver transplant campaign page to load (domcontentloaded)
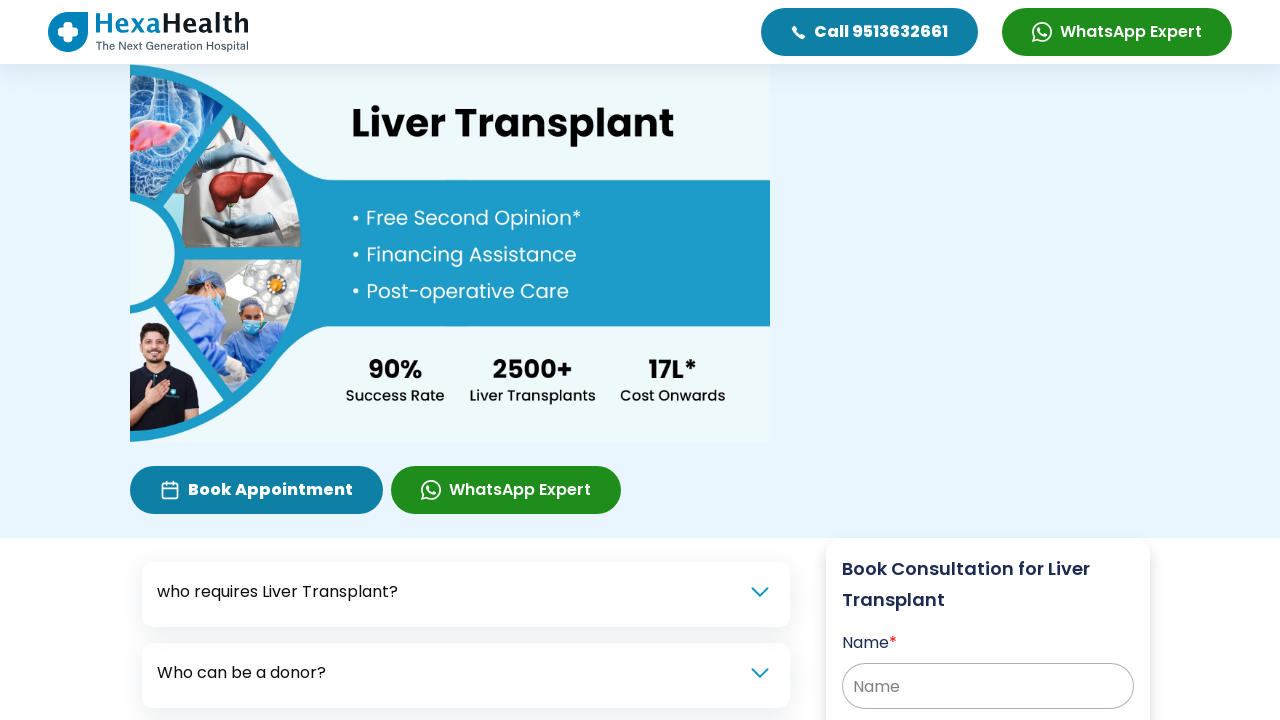

Navigated to LASIK Bangalore marketing page
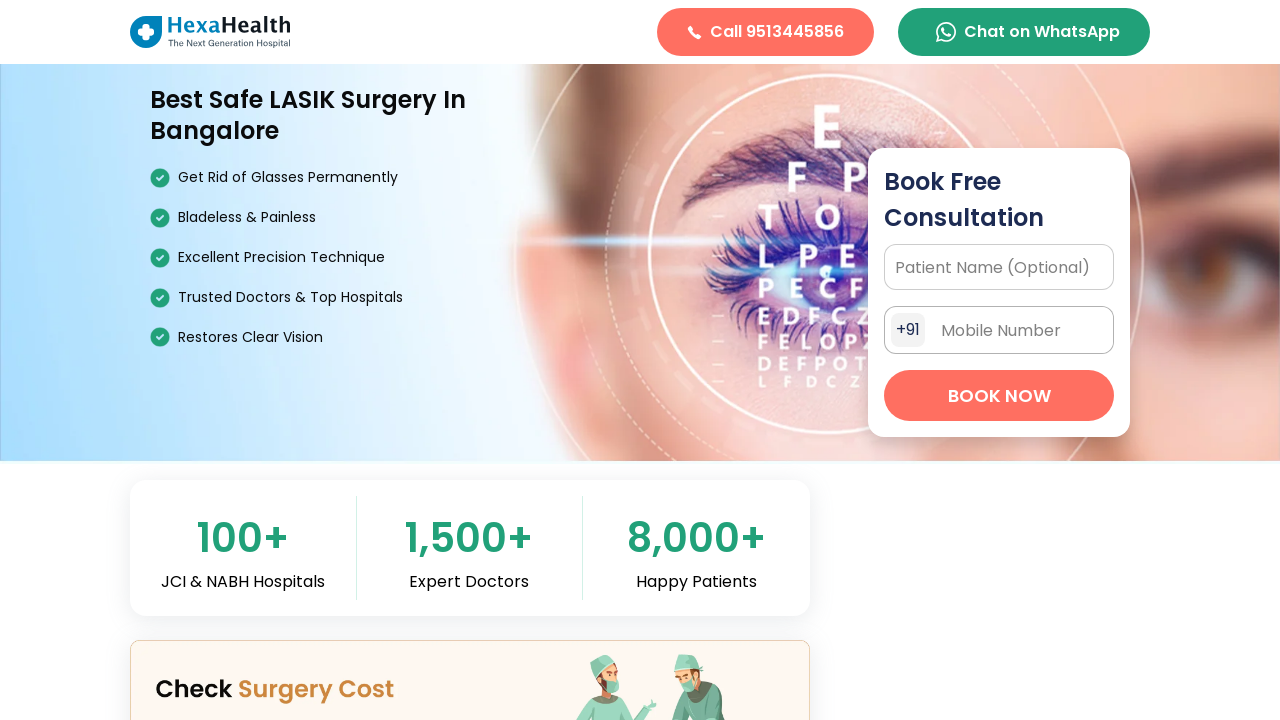

Waited for LASIK Bangalore marketing page to load (domcontentloaded)
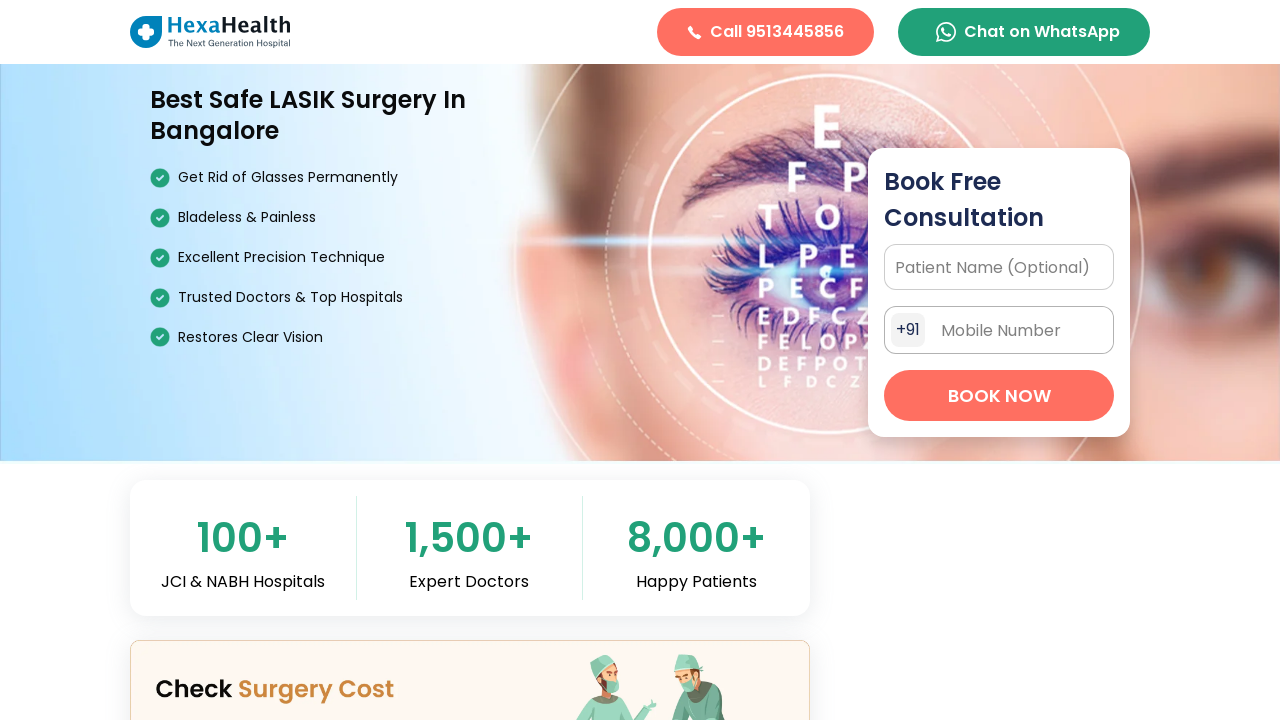

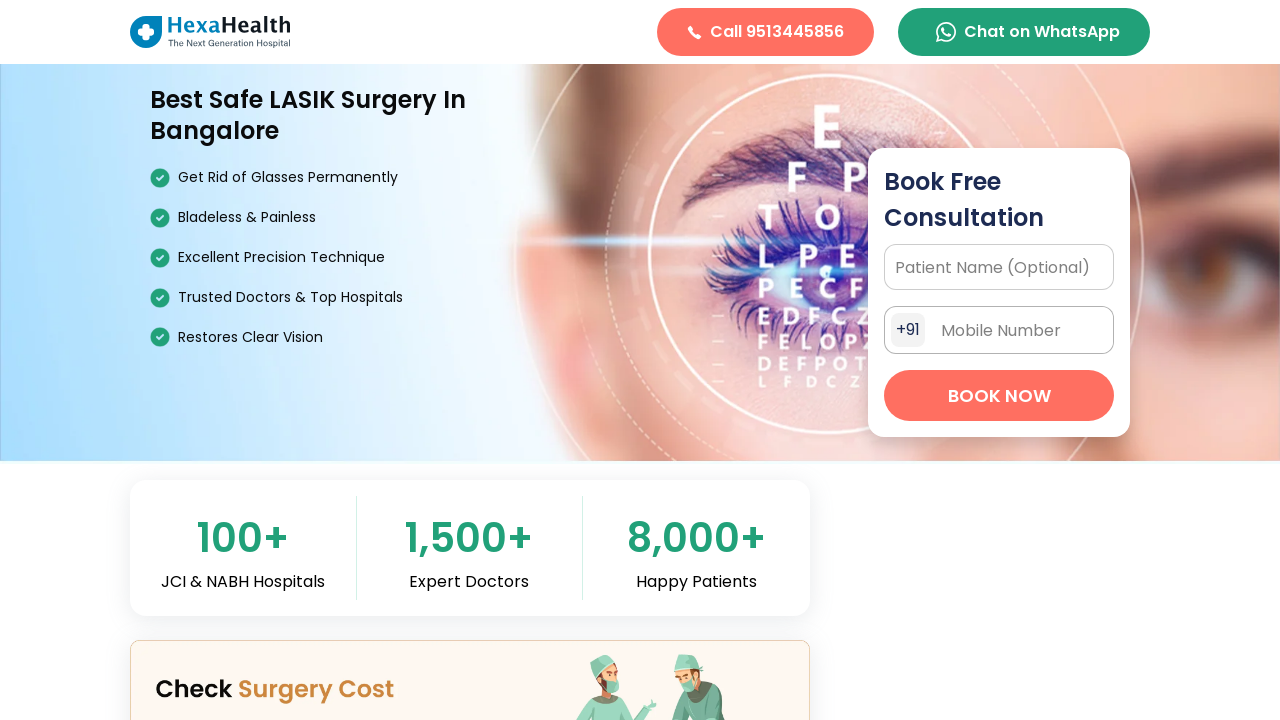